Navigates to a YouTube video page and executes JavaScript to retrieve the page title and a YouTube configuration value

Starting URL: https://www.youtube.com/watch?v=QEzlsjAqADA

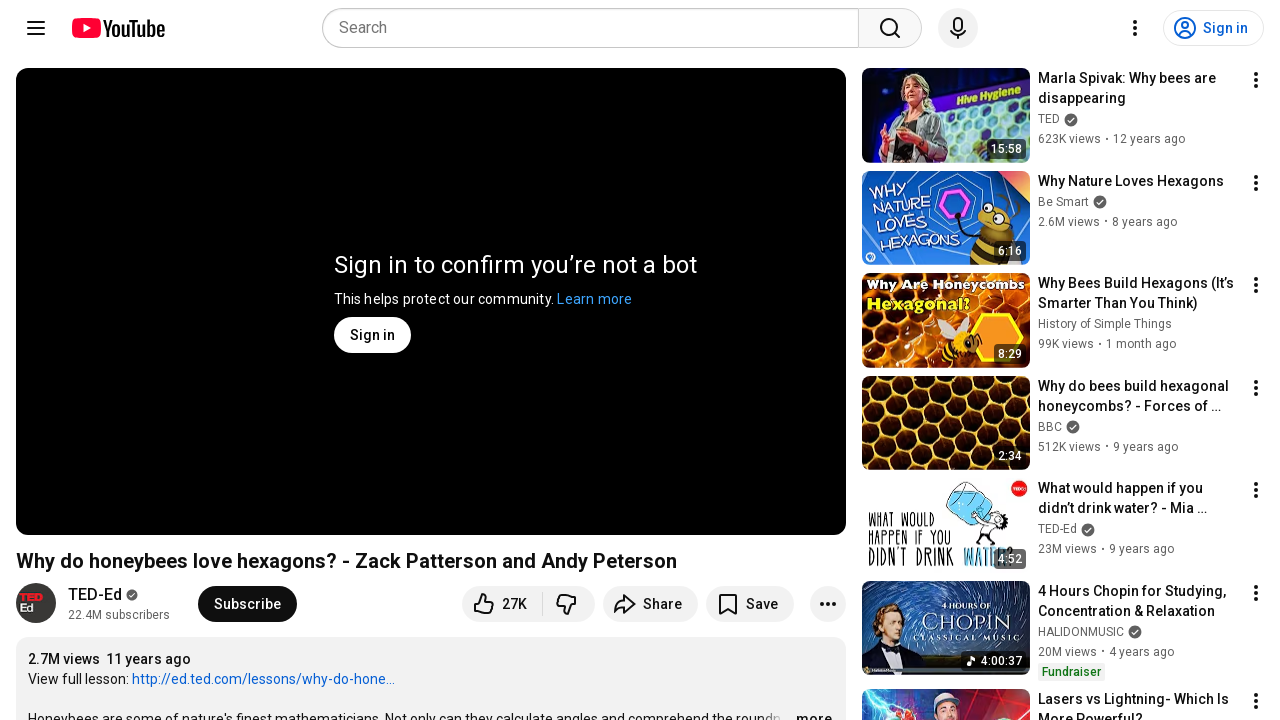

Navigated to YouTube video page (QEzlsjAqADA)
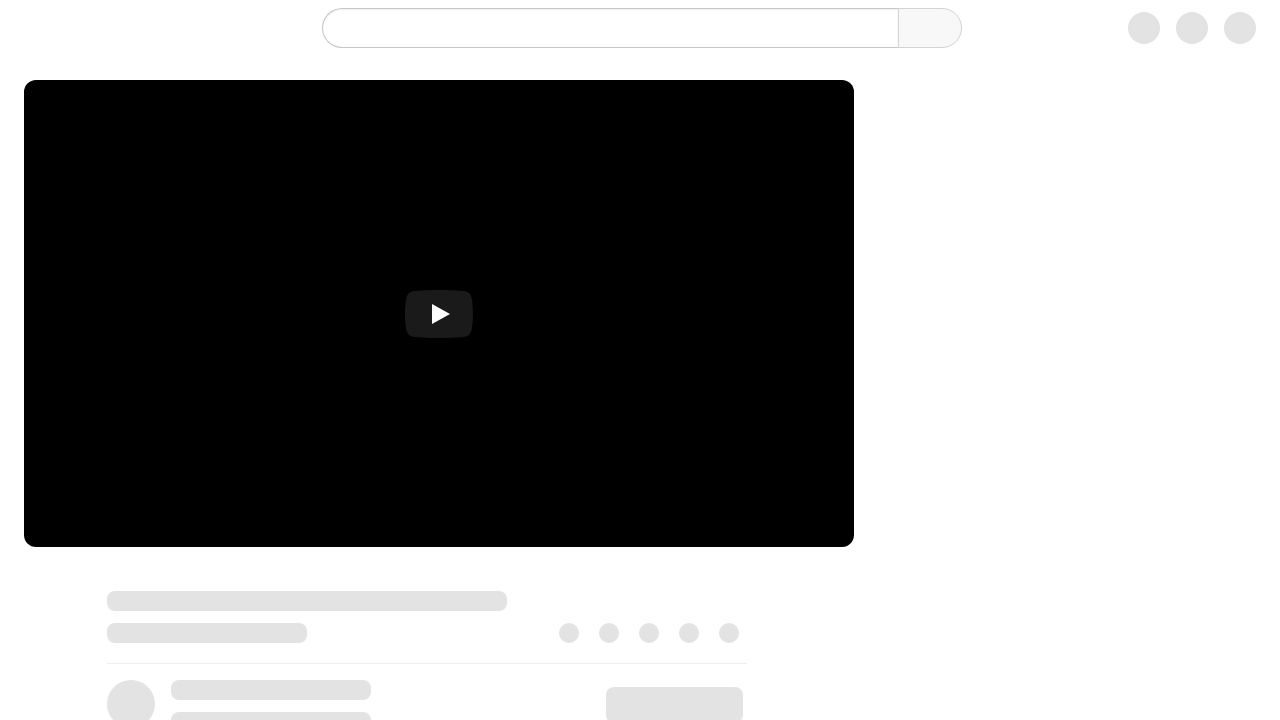

Retrieved page title via JavaScript evaluation
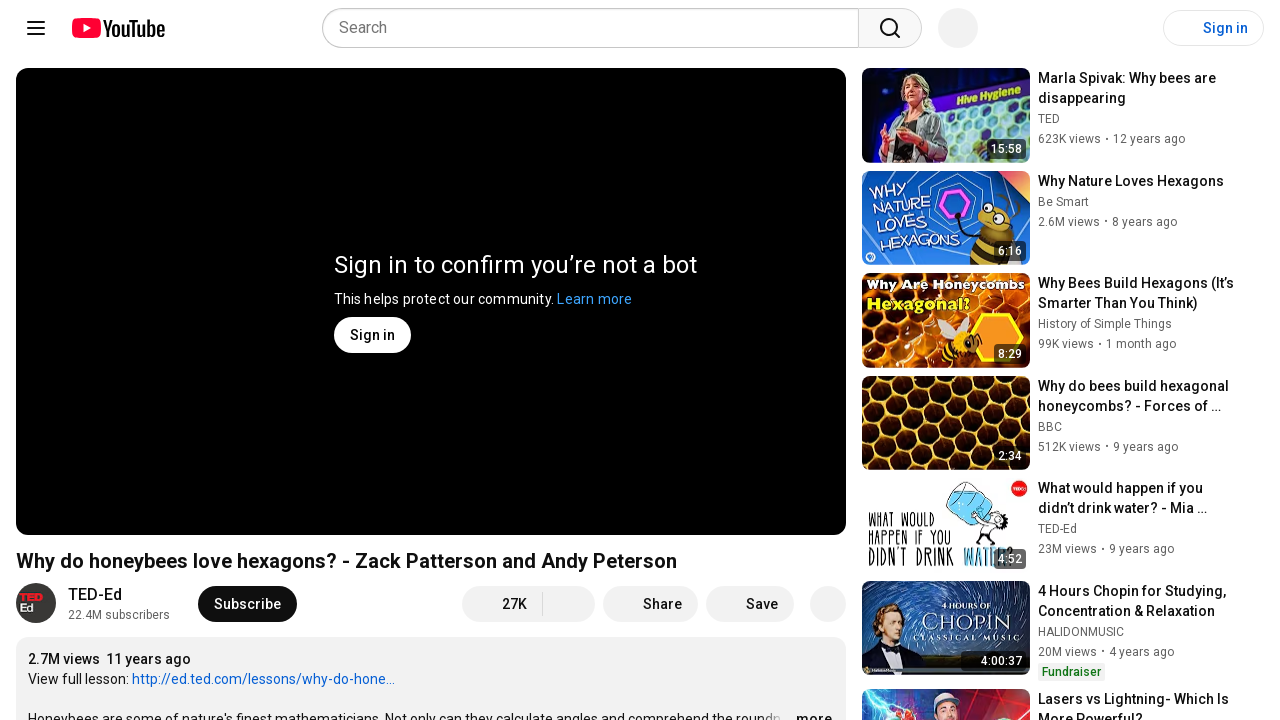

Failed to retrieve YouTube TTS_URL - config object not available
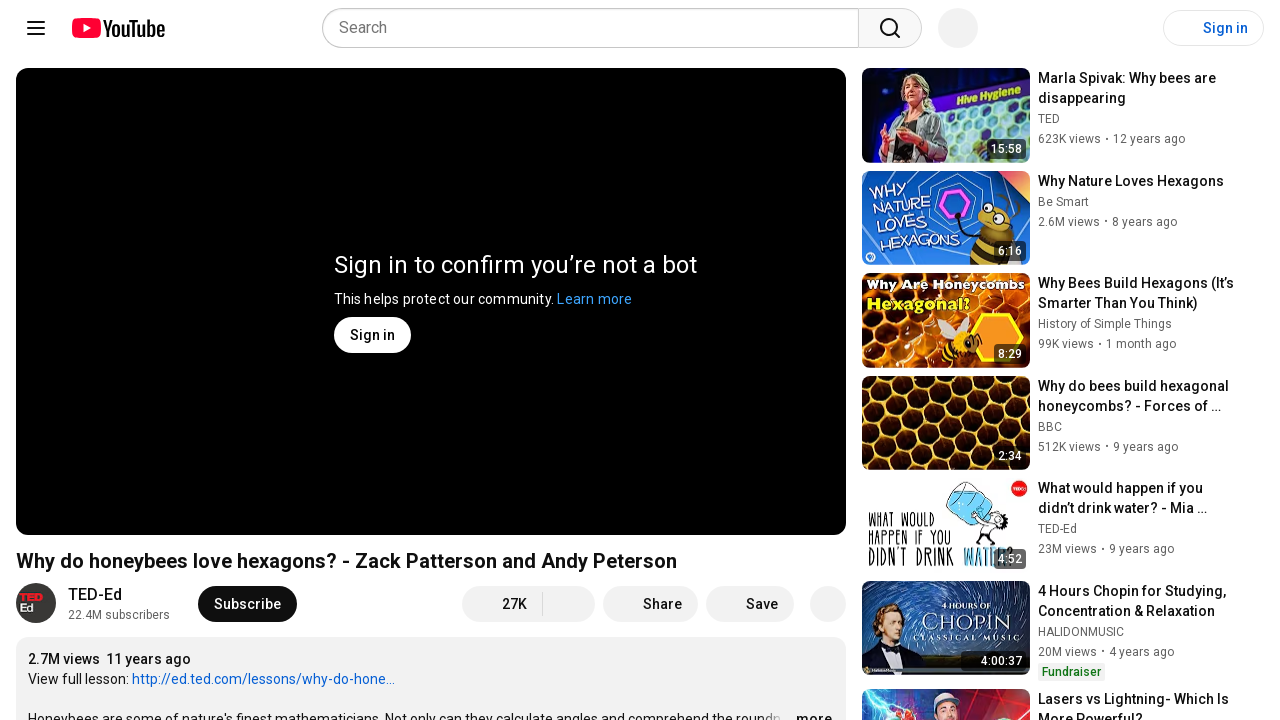

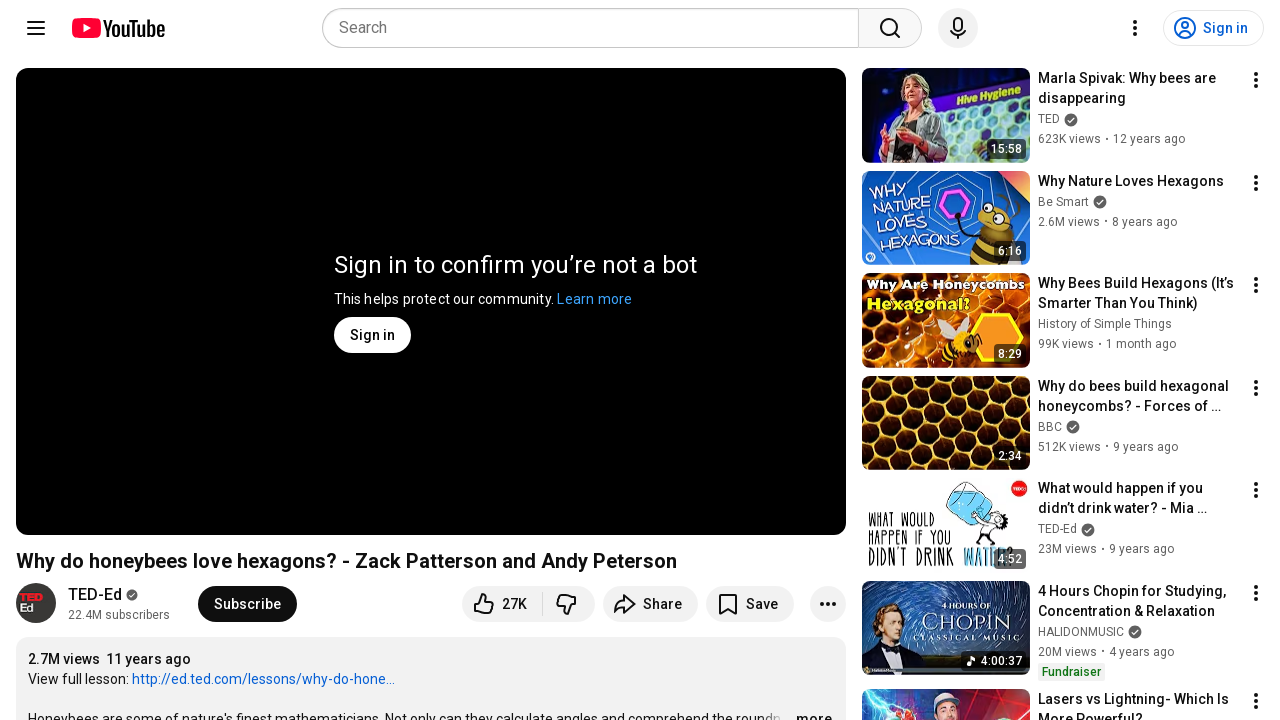